Tests Bootstrap dropdown functionality by clicking the dropdown menu button and selecting the JavaScript option from the dropdown list.

Starting URL: http://seleniumpractise.blogspot.com/2016/08/bootstrap-dropdown-example-for-selenium.html

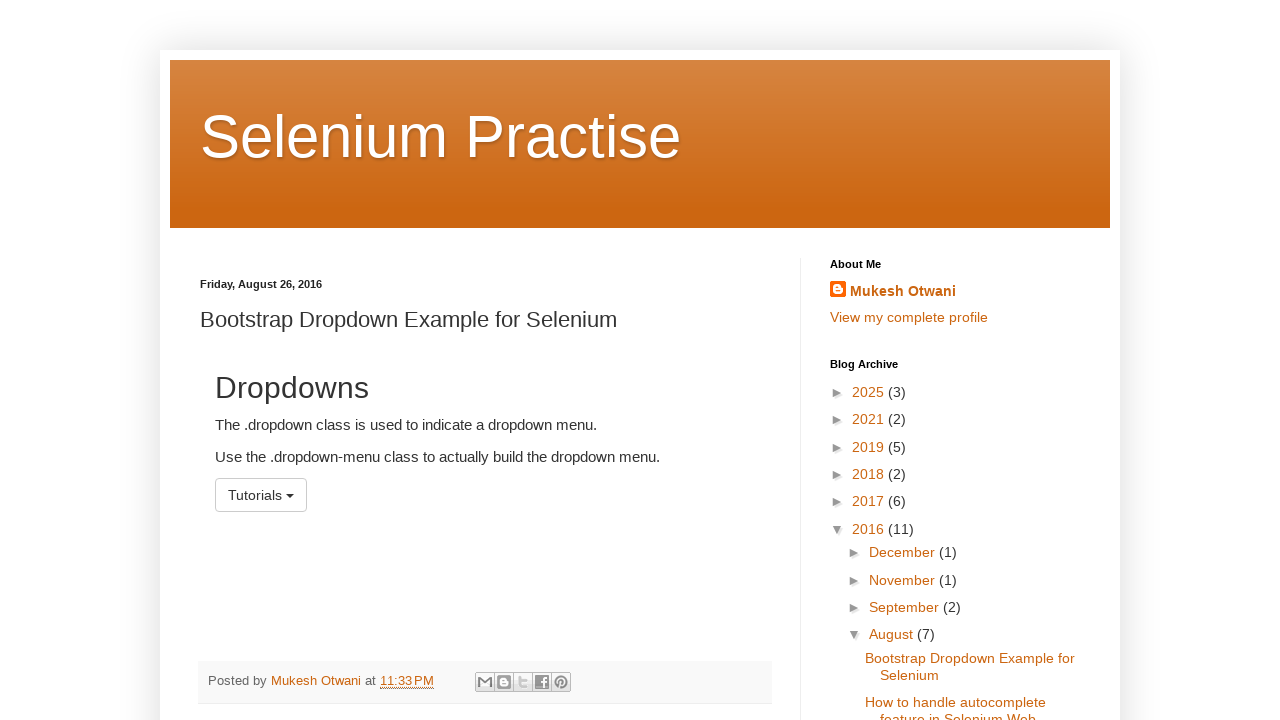

Clicked the dropdown menu button at (261, 495) on #menu1
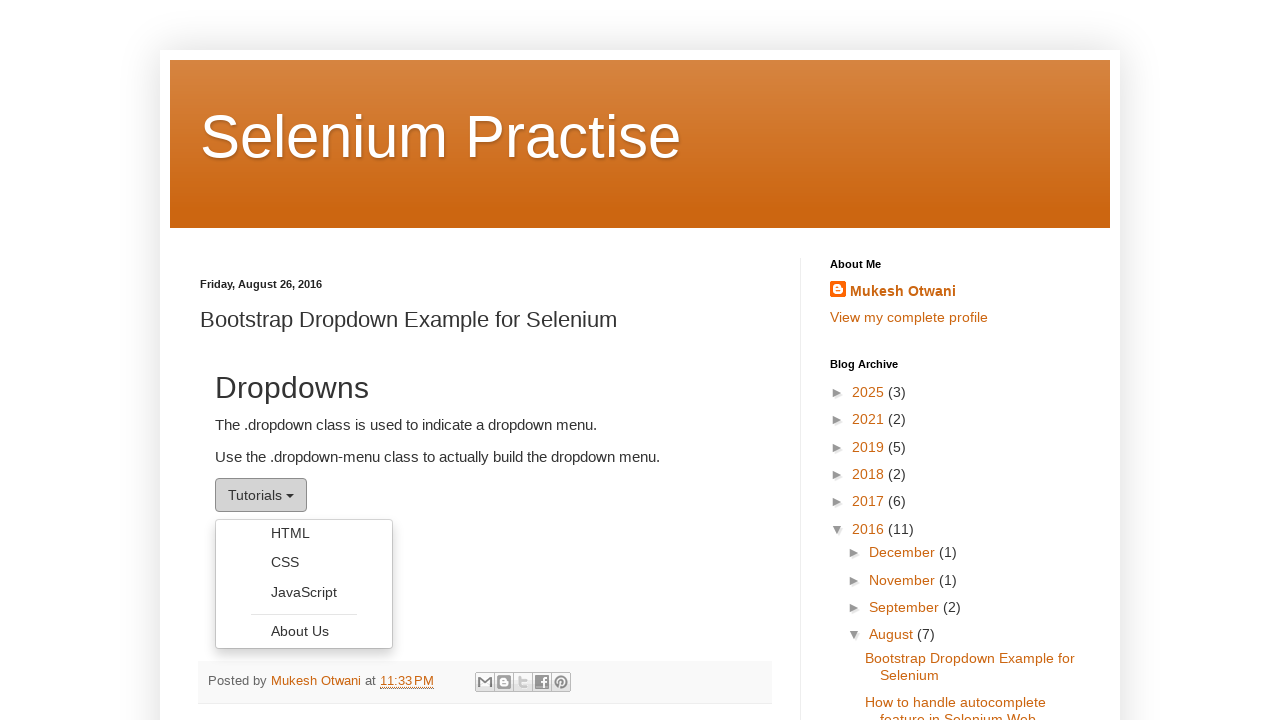

Dropdown menu became visible
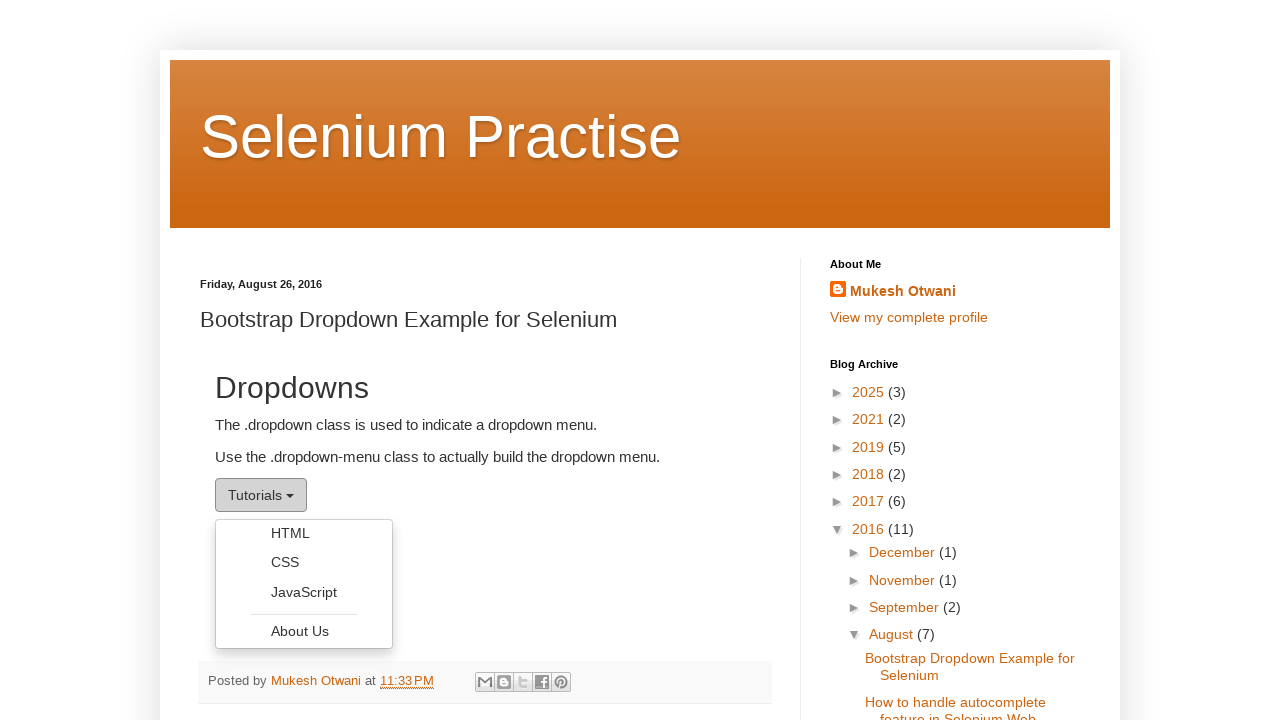

Selected JavaScript option from the dropdown list at (304, 592) on ul.dropdown-menu li a:has-text('JavaScript')
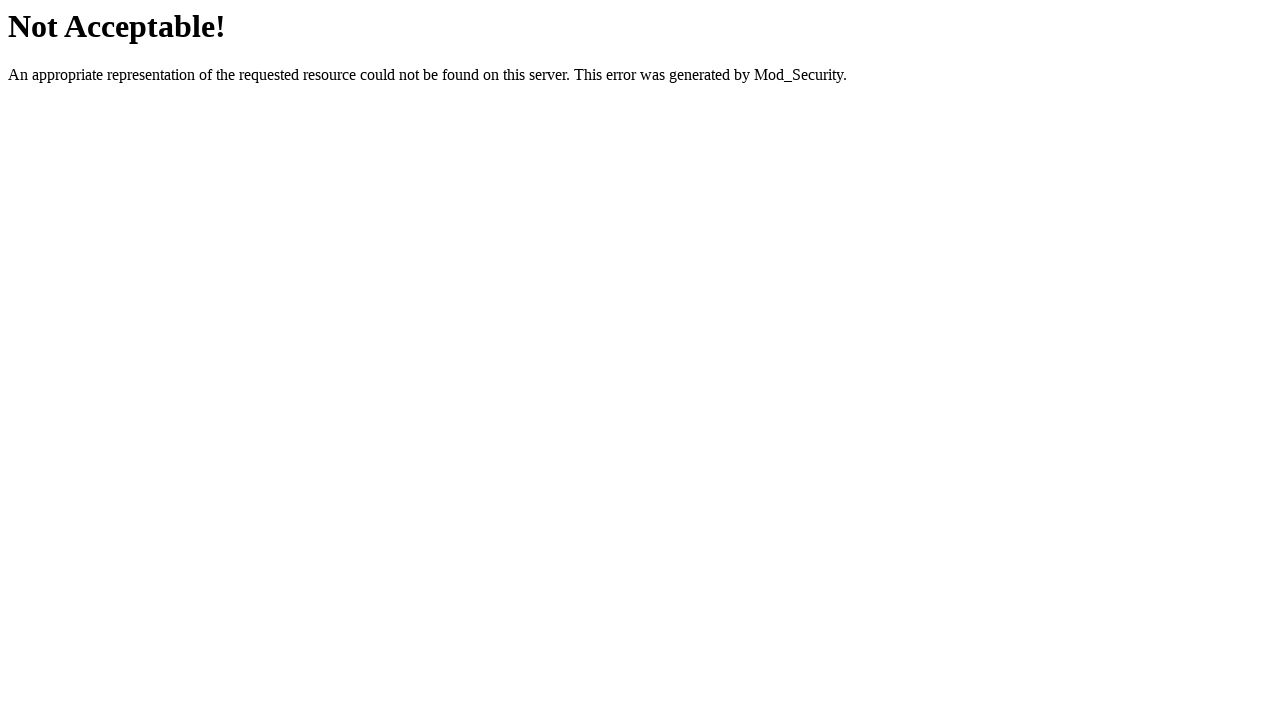

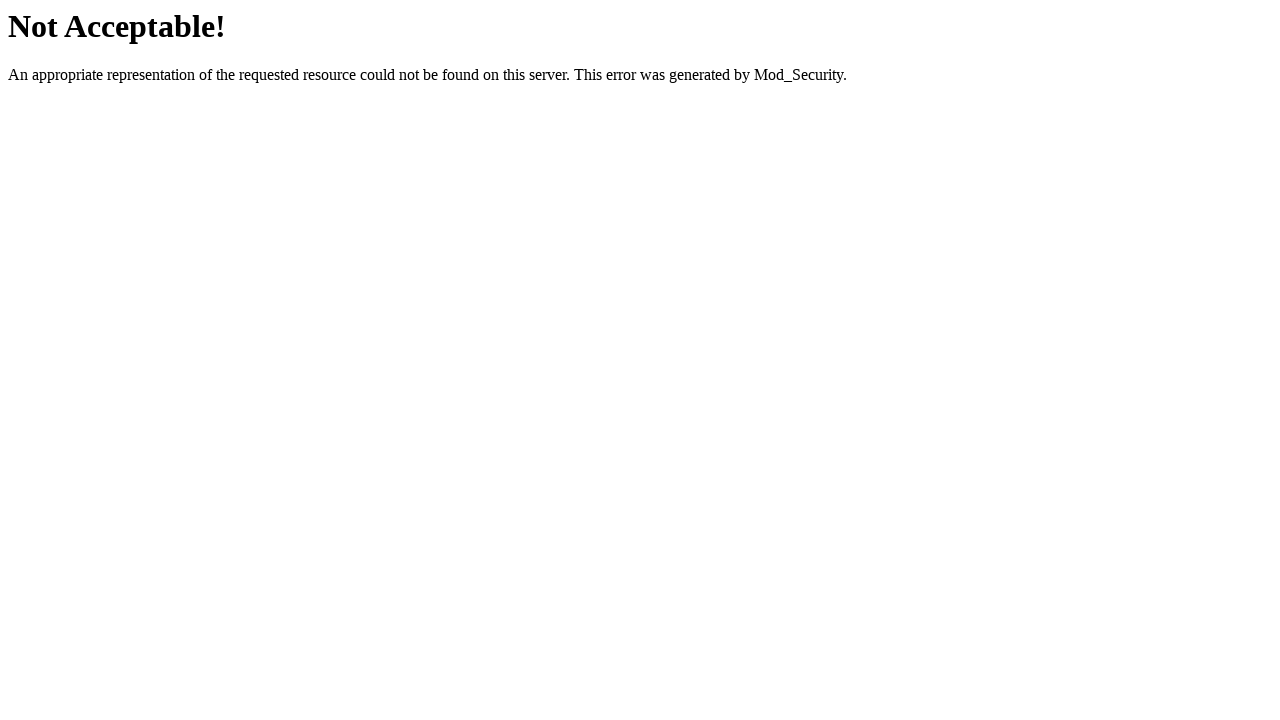